Navigates to Trendyol homepage and verifies the page title matches the expected Turkish e-commerce site title.

Starting URL: https://www.trendyol.com

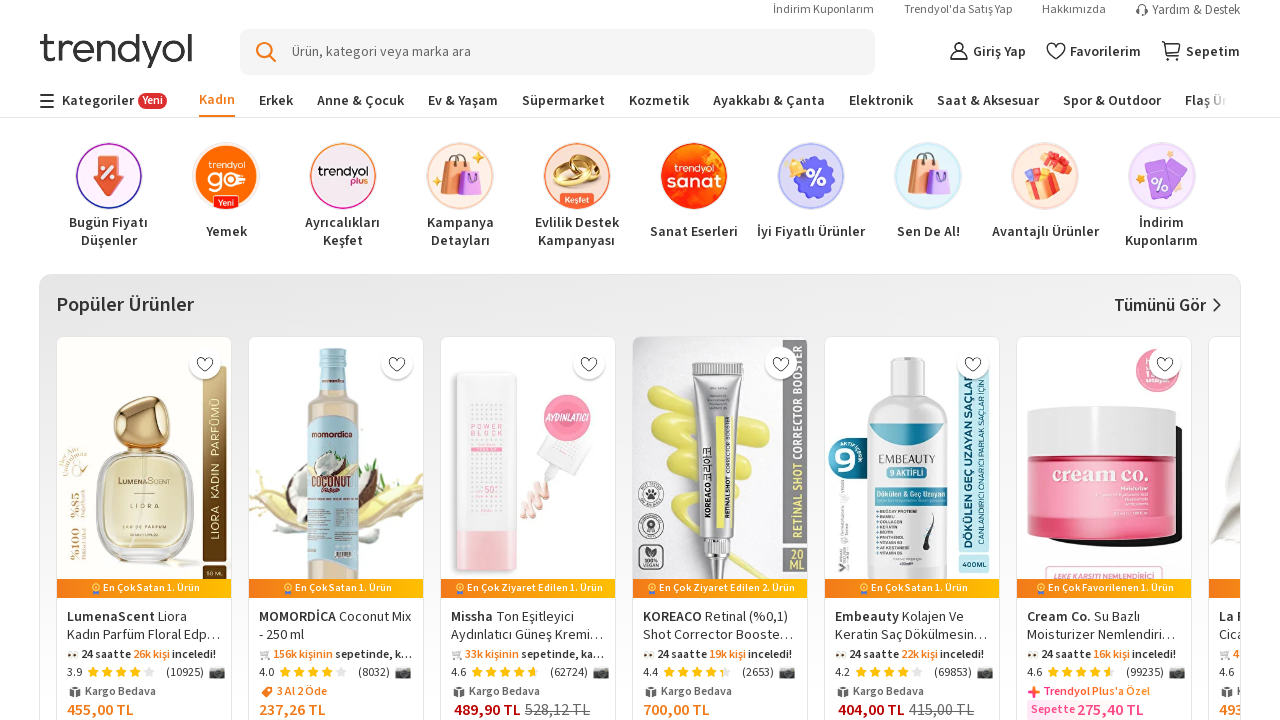

Waited for page to load with domcontentloaded state
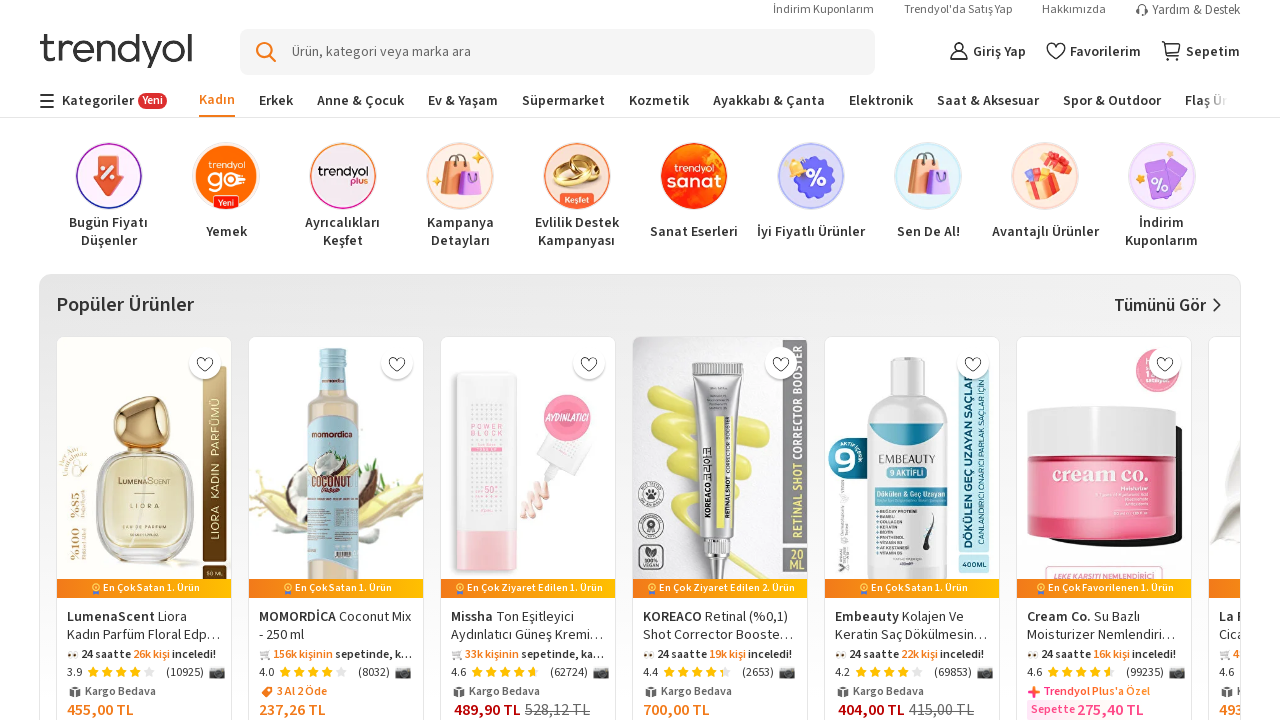

Verified page title matches expected Turkish e-commerce site title: 'En Trend Ürünler Türkiye'nin Online Alışveriş Sitesi Trendyol'da'
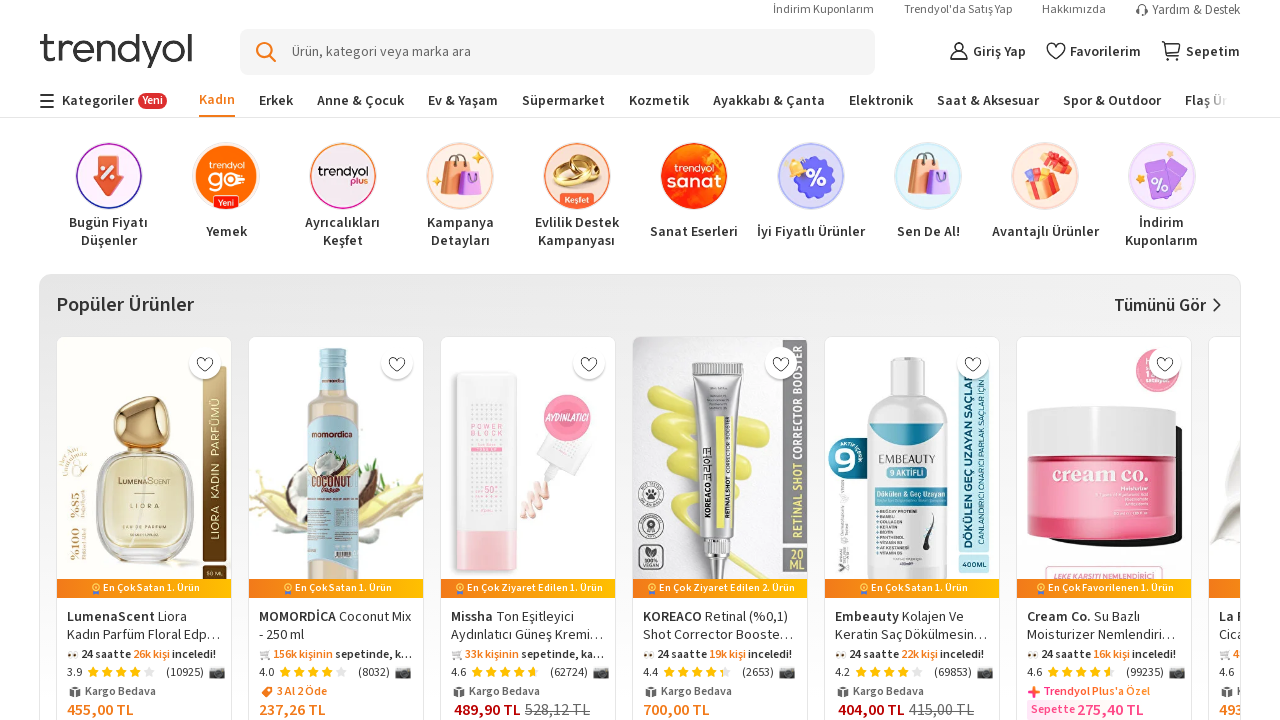

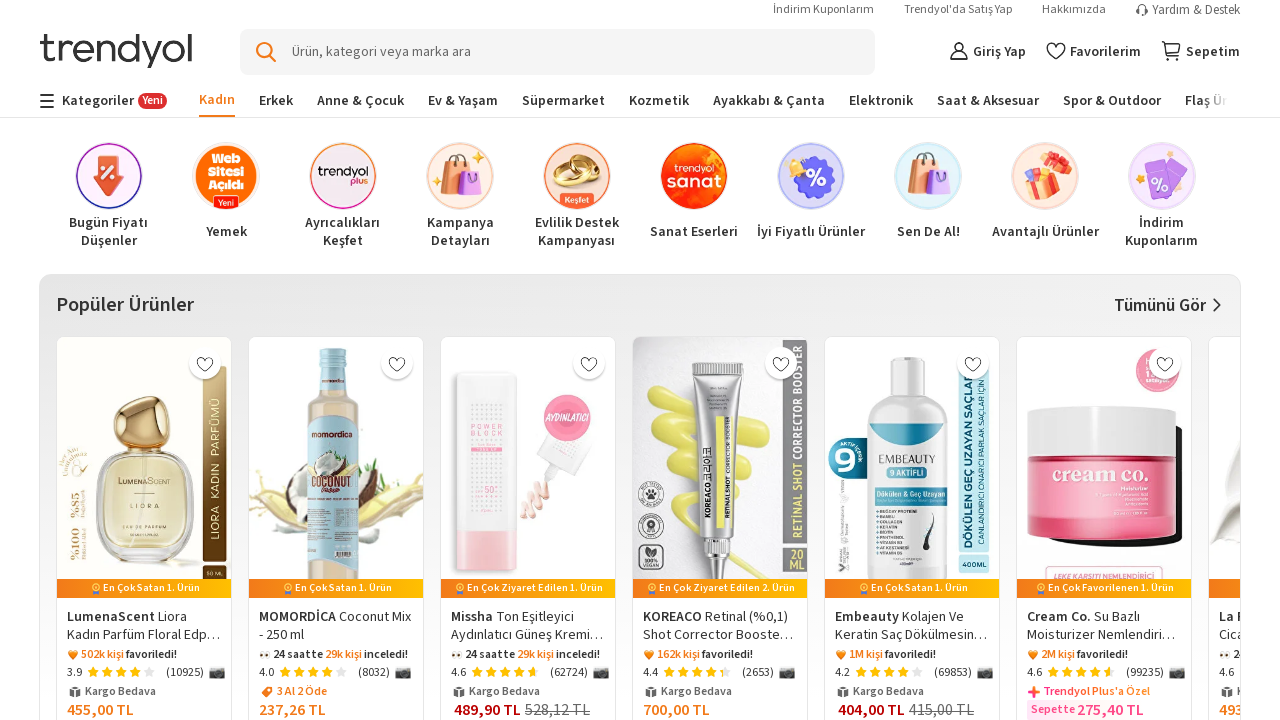